Tests JavaScript prompt alert handling by clicking a button that triggers a prompt, entering text into the prompt dialog, and accepting it.

Starting URL: https://demoqa.com/alerts

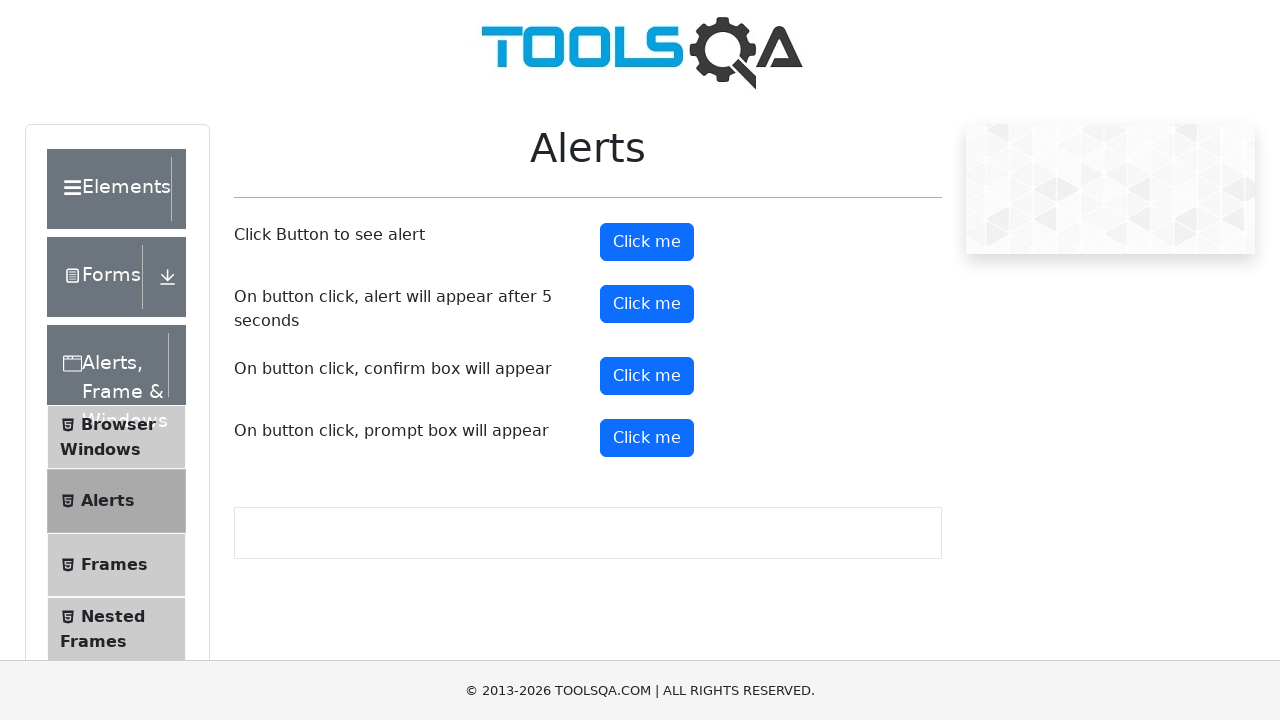

Clicked prompt button to trigger alert at (647, 438) on #promtButton
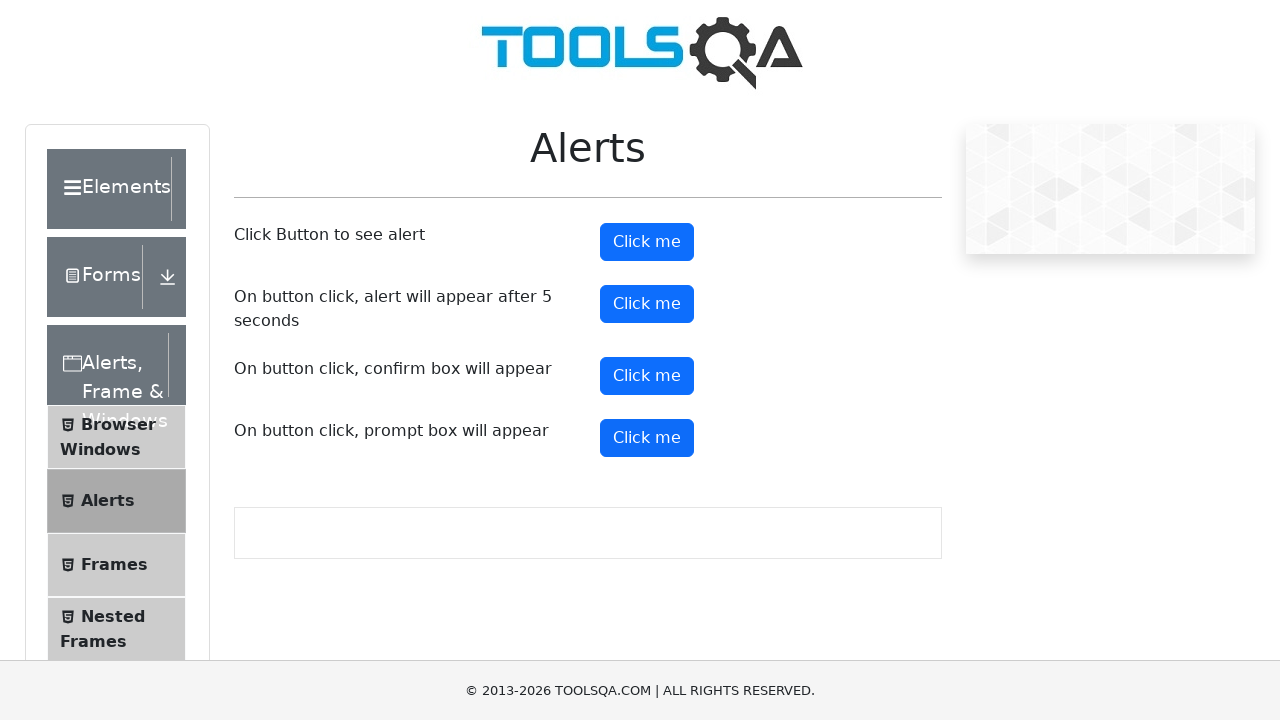

Registered dialog event listener
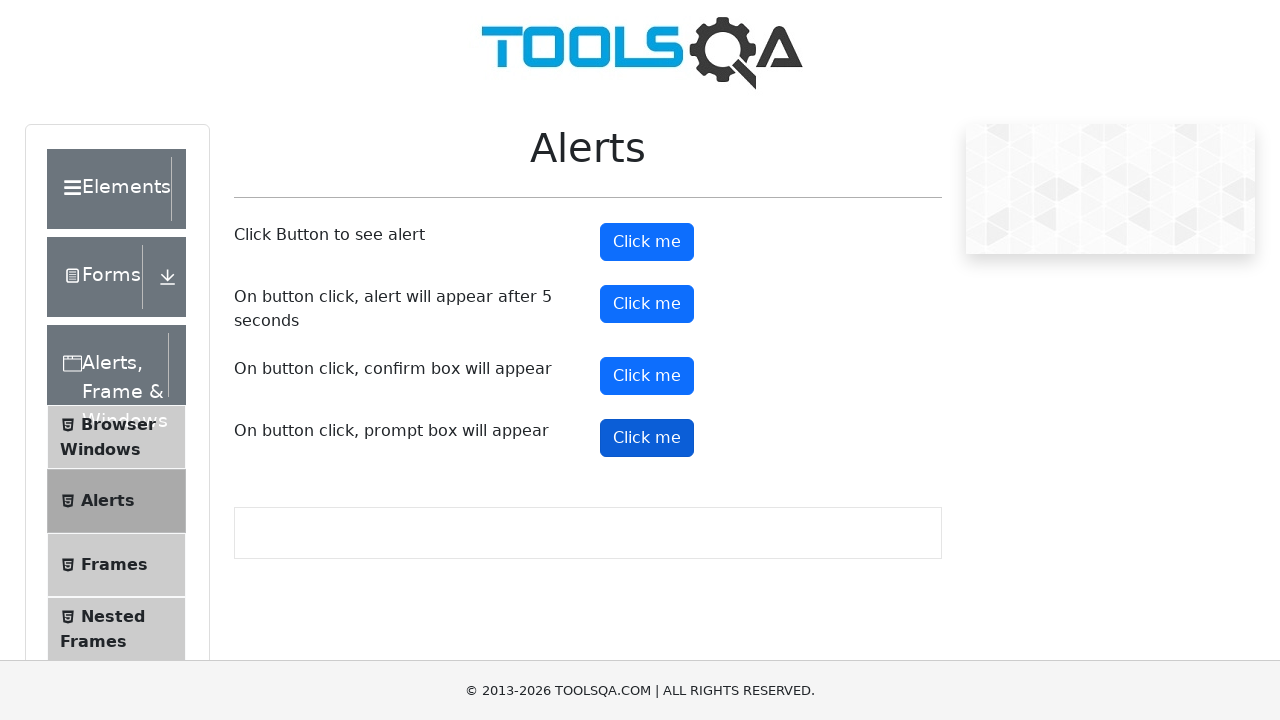

Removed initial dialog event listener
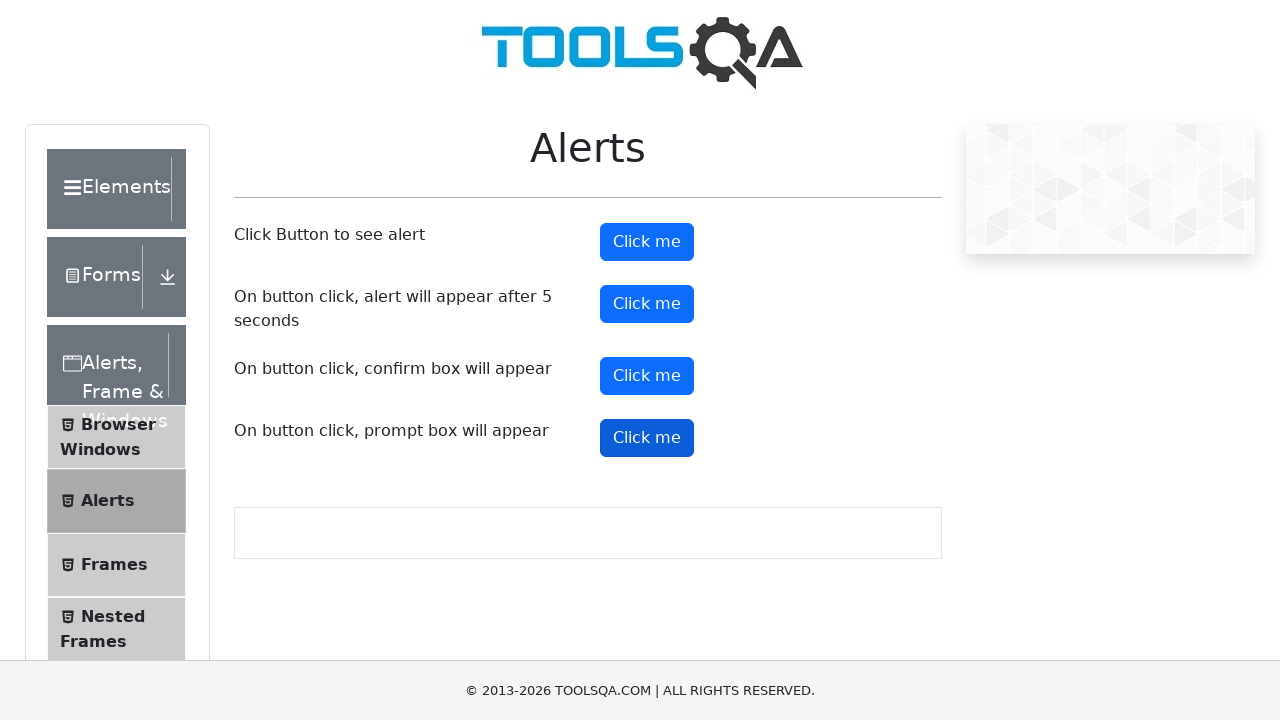

Set up dialog handler to accept prompt with text 'Marcus Thompson'
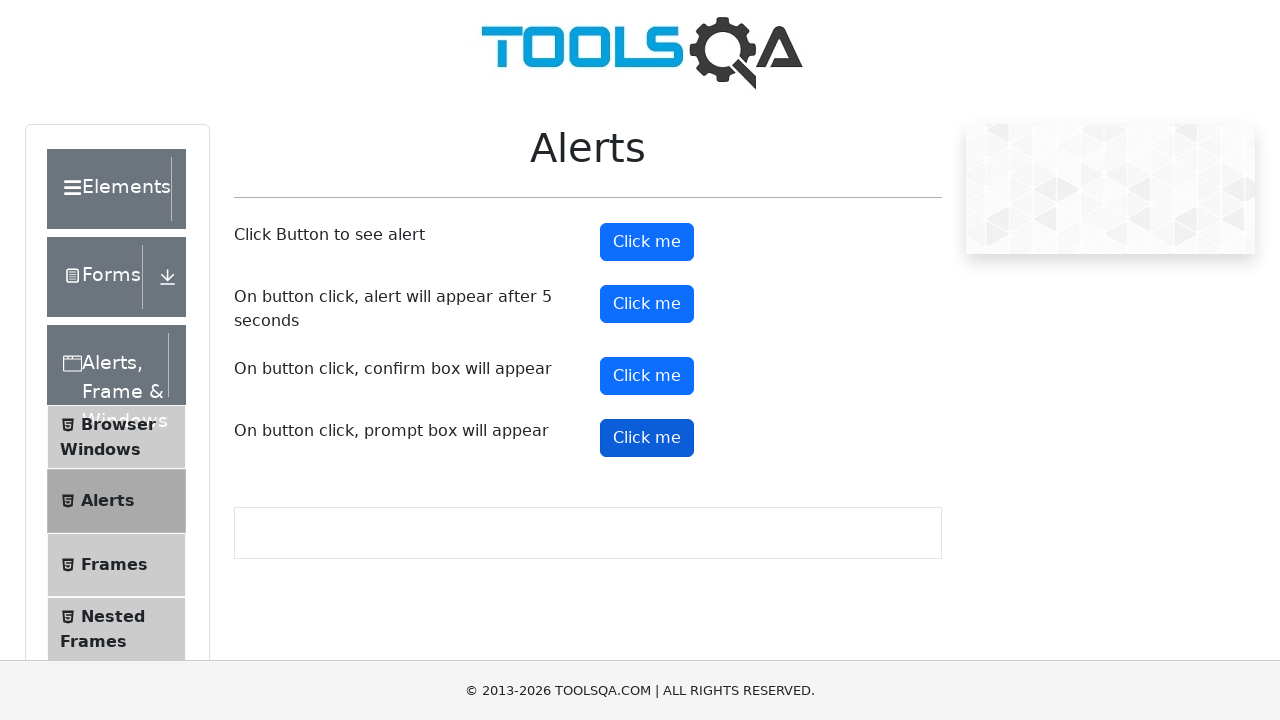

Clicked prompt button to trigger the prompt dialog at (647, 438) on #promtButton
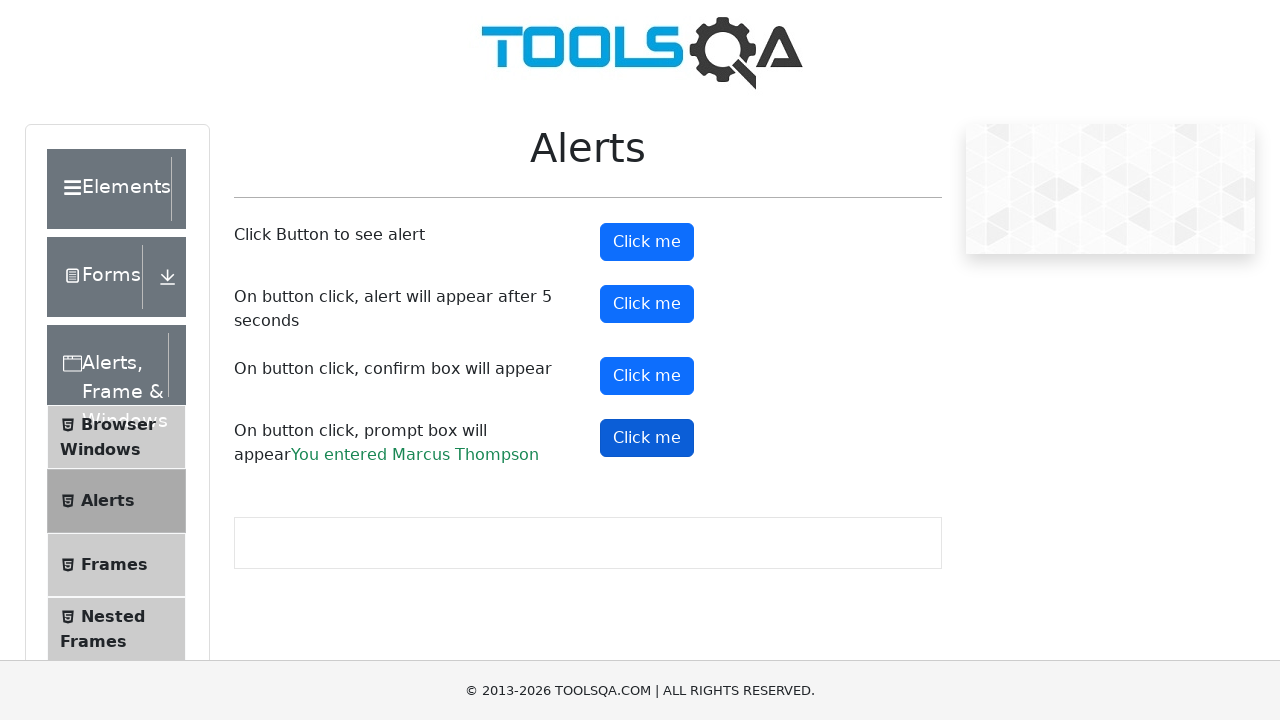

Prompt result element loaded and visible
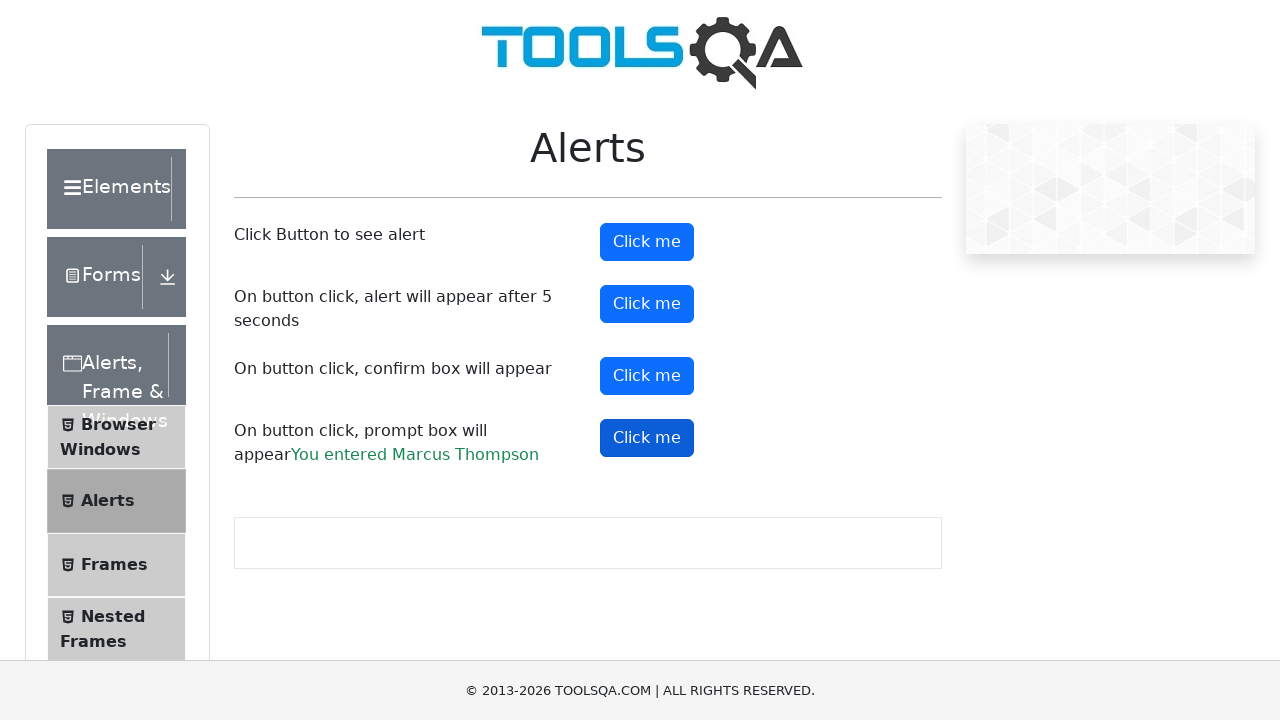

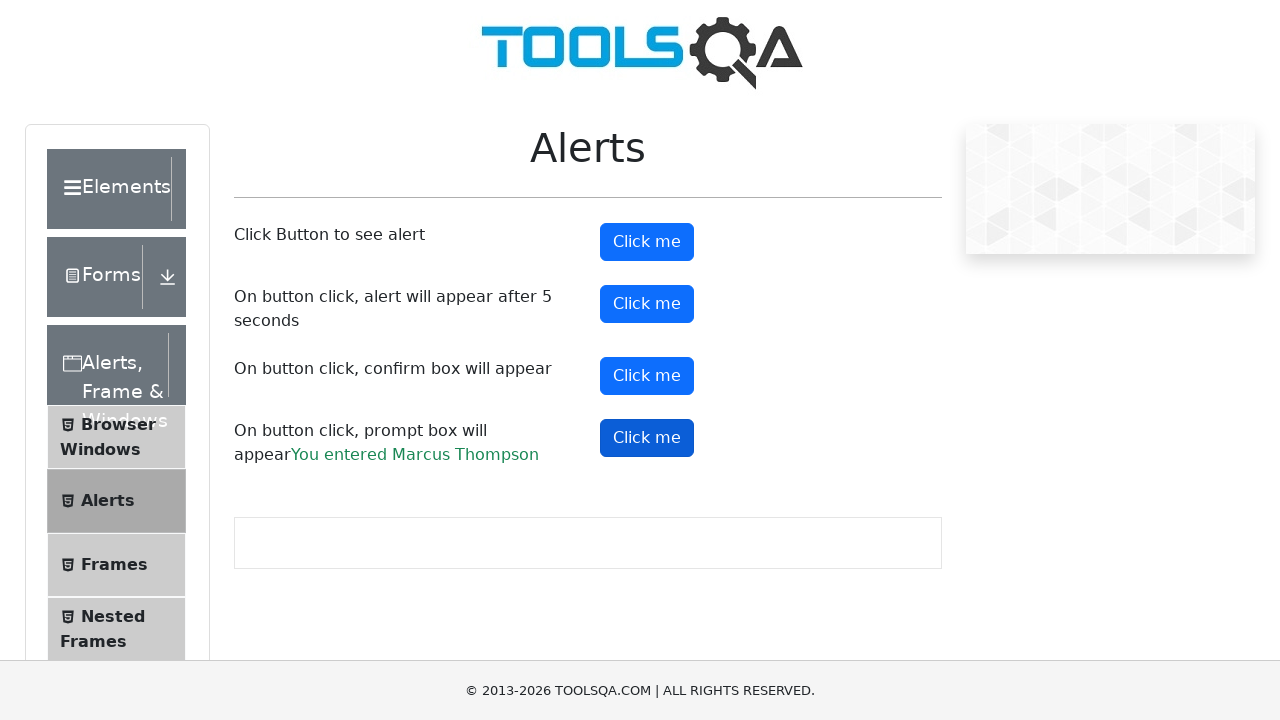